Tests unchecking both checkboxes on the page, ensuring they become deselected after clicking

Starting URL: https://the-internet.herokuapp.com/

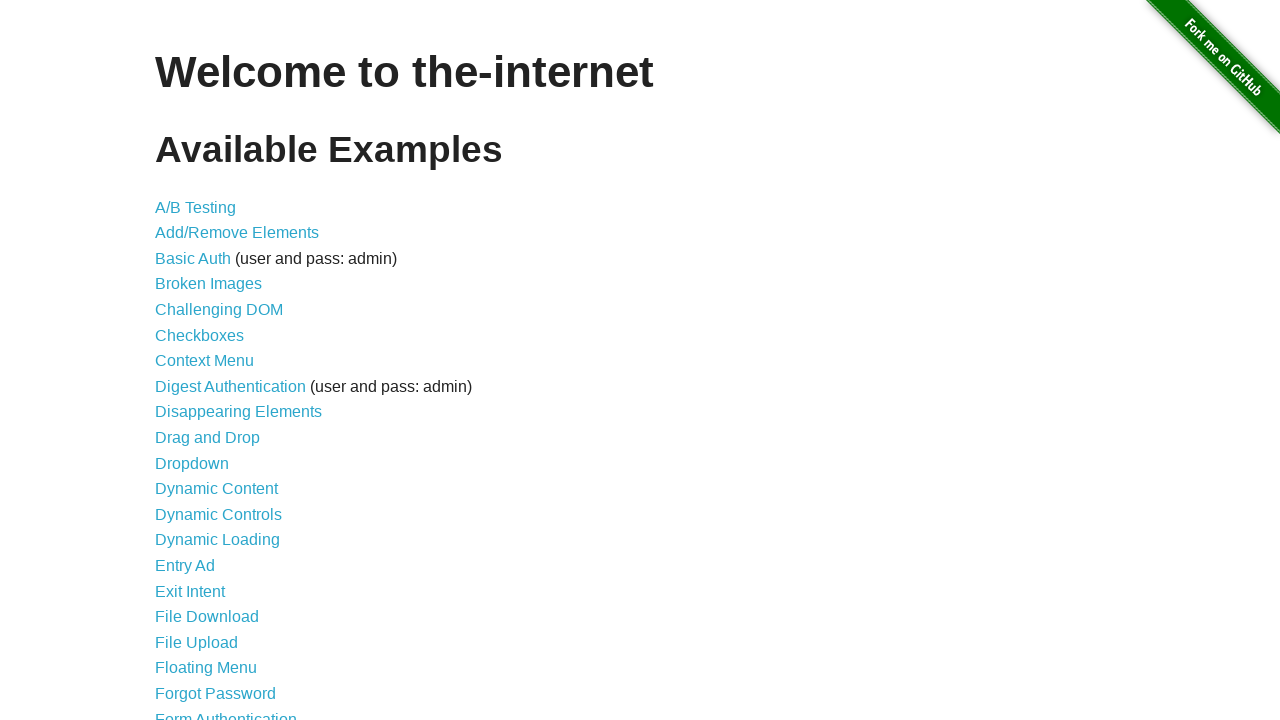

Waited for page to load - h1 element appeared
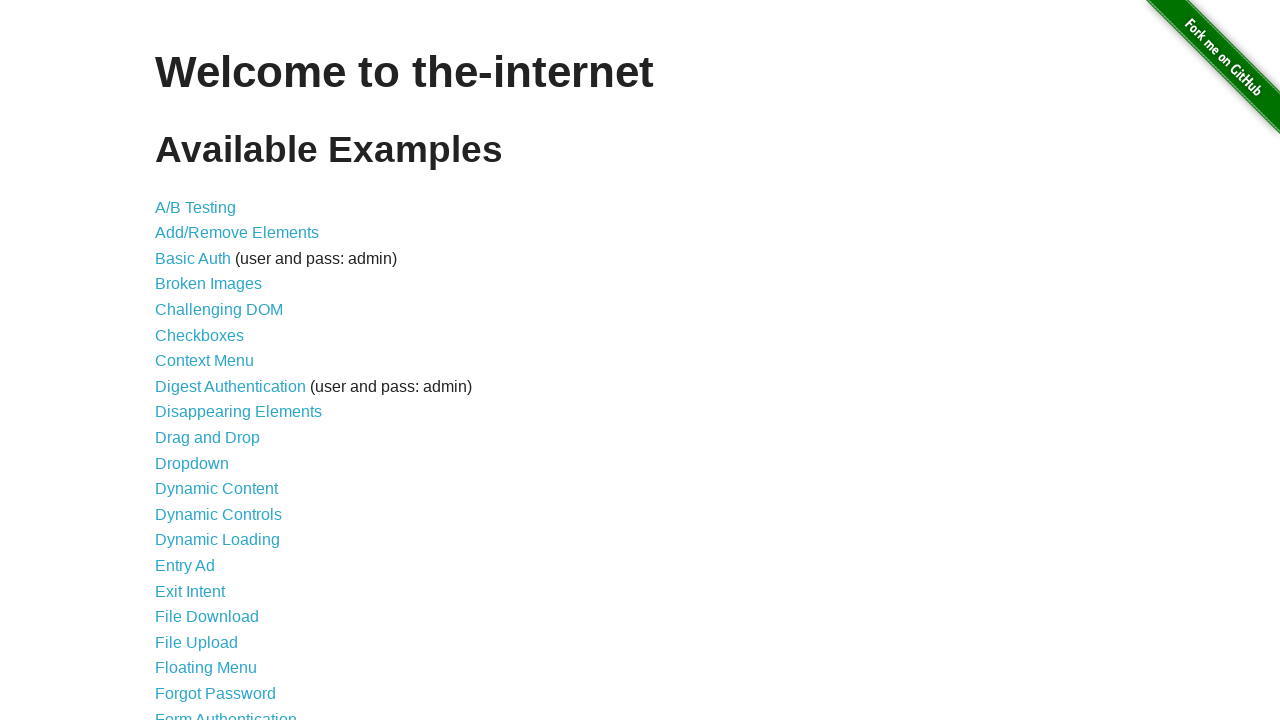

Clicked on Checkboxes link to navigate to checkboxes page at (200, 335) on xpath=//a[normalize-space()='Checkboxes']
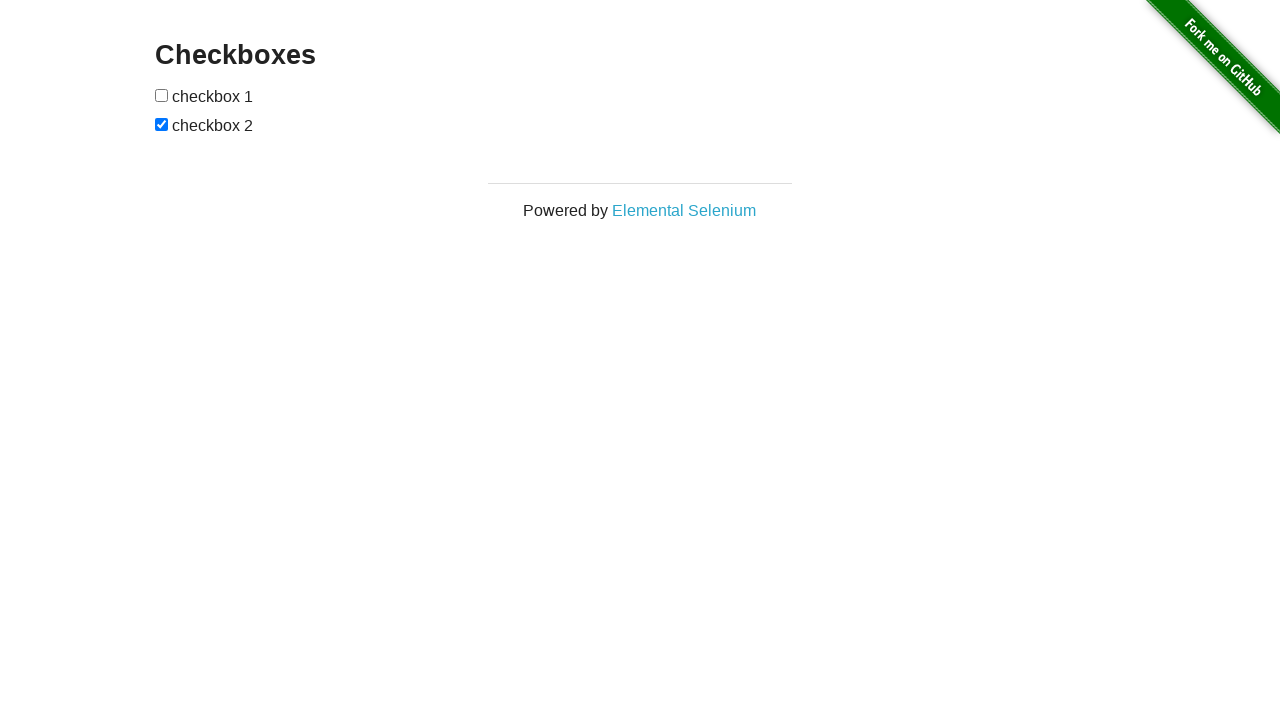

Located all checkbox inputs on the page
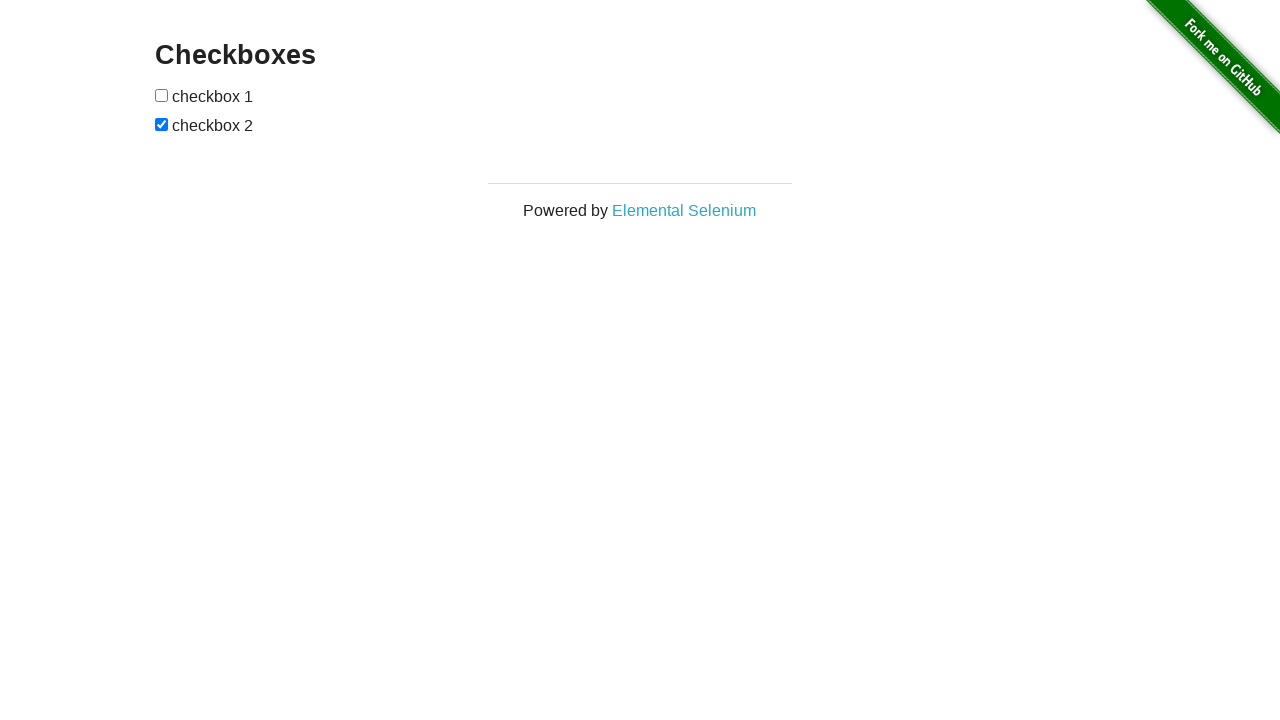

First checkbox was already unchecked
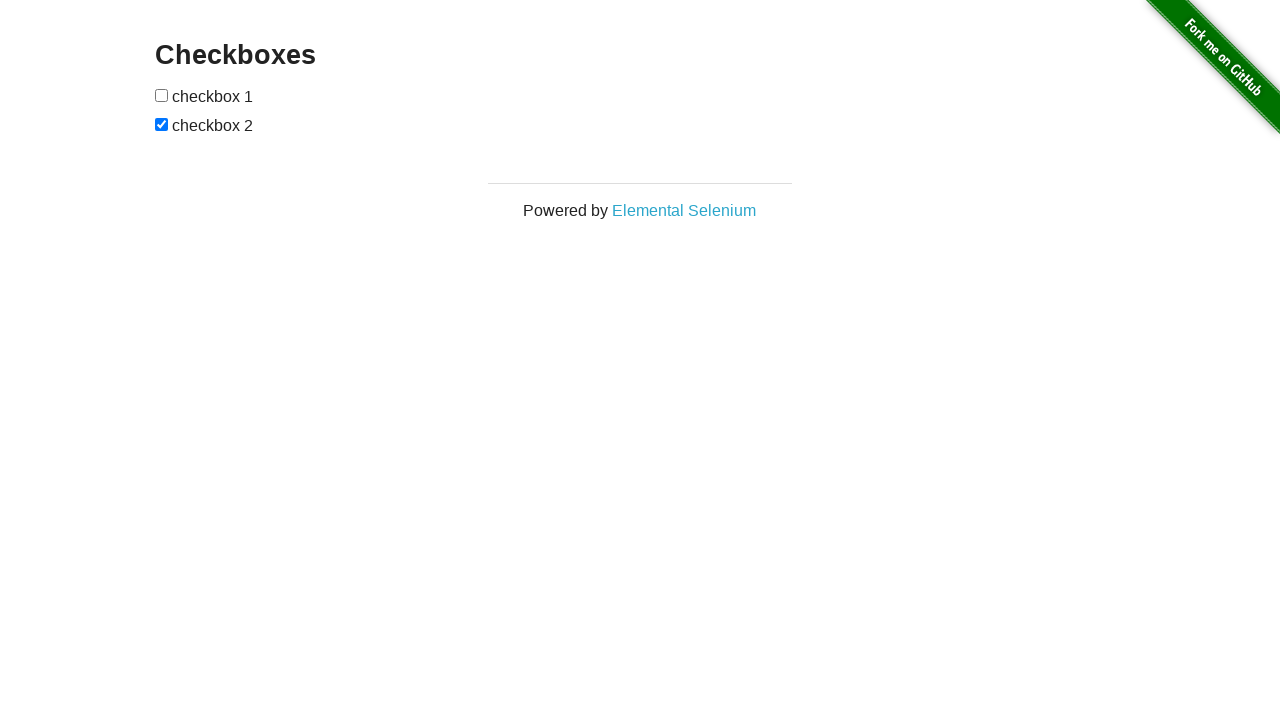

Verified that first checkbox is unchecked
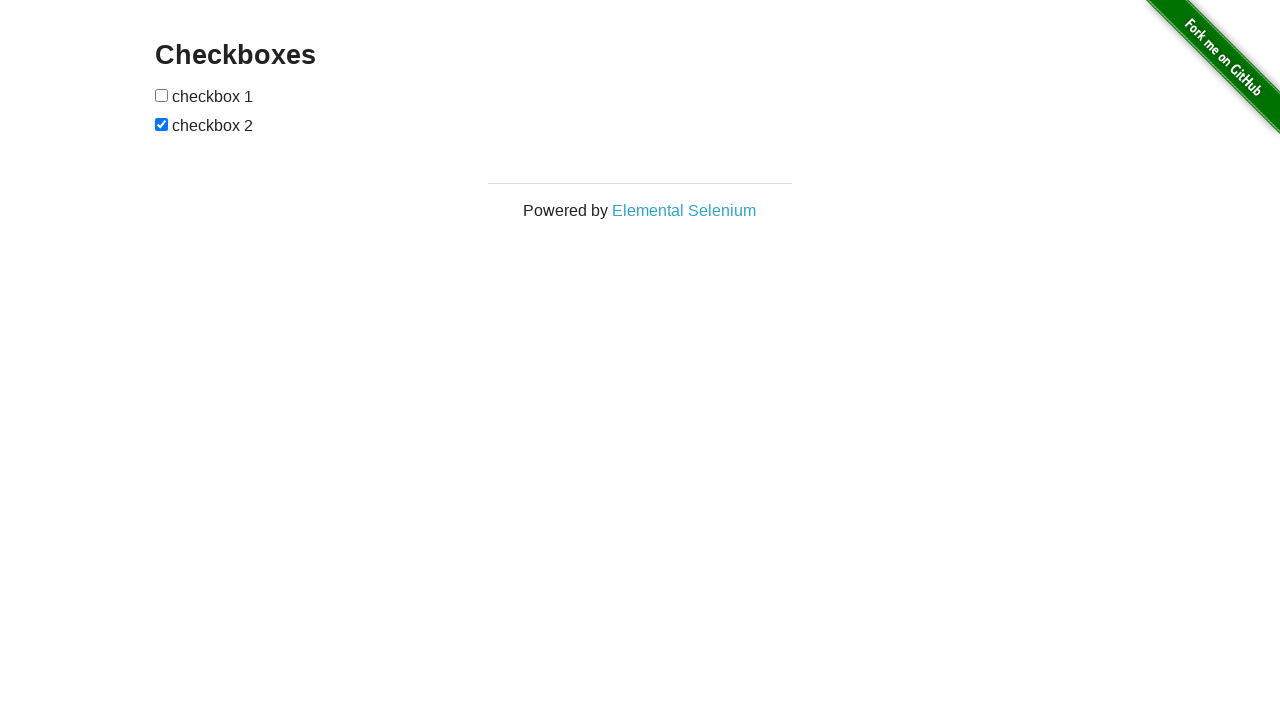

Second checkbox was checked - clicked to uncheck it at (162, 124) on input[type='checkbox'] >> nth=1
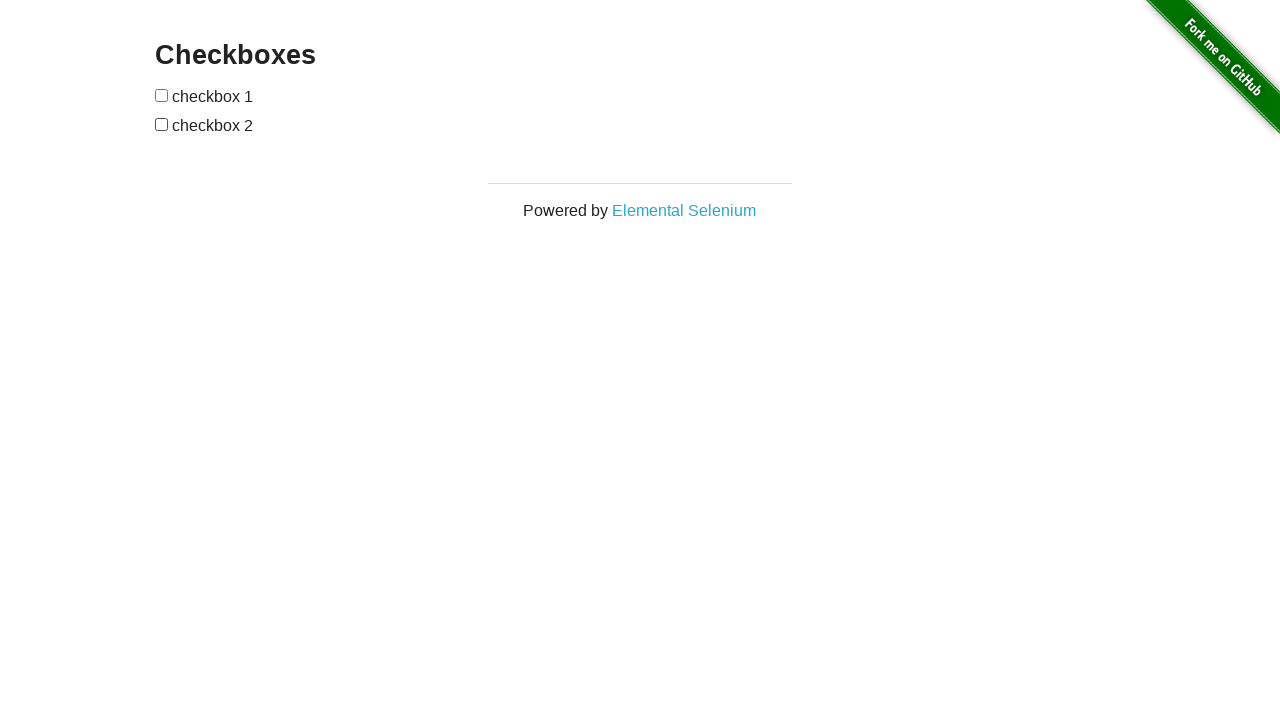

Verified that second checkbox is unchecked
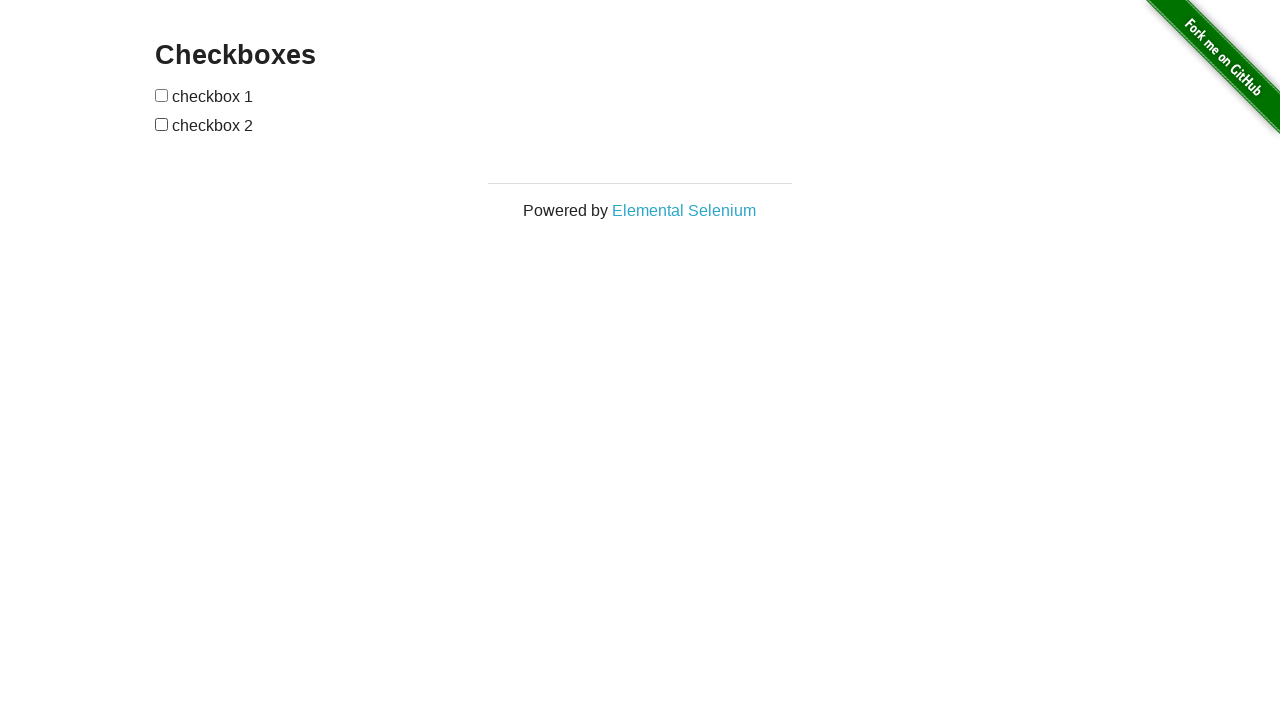

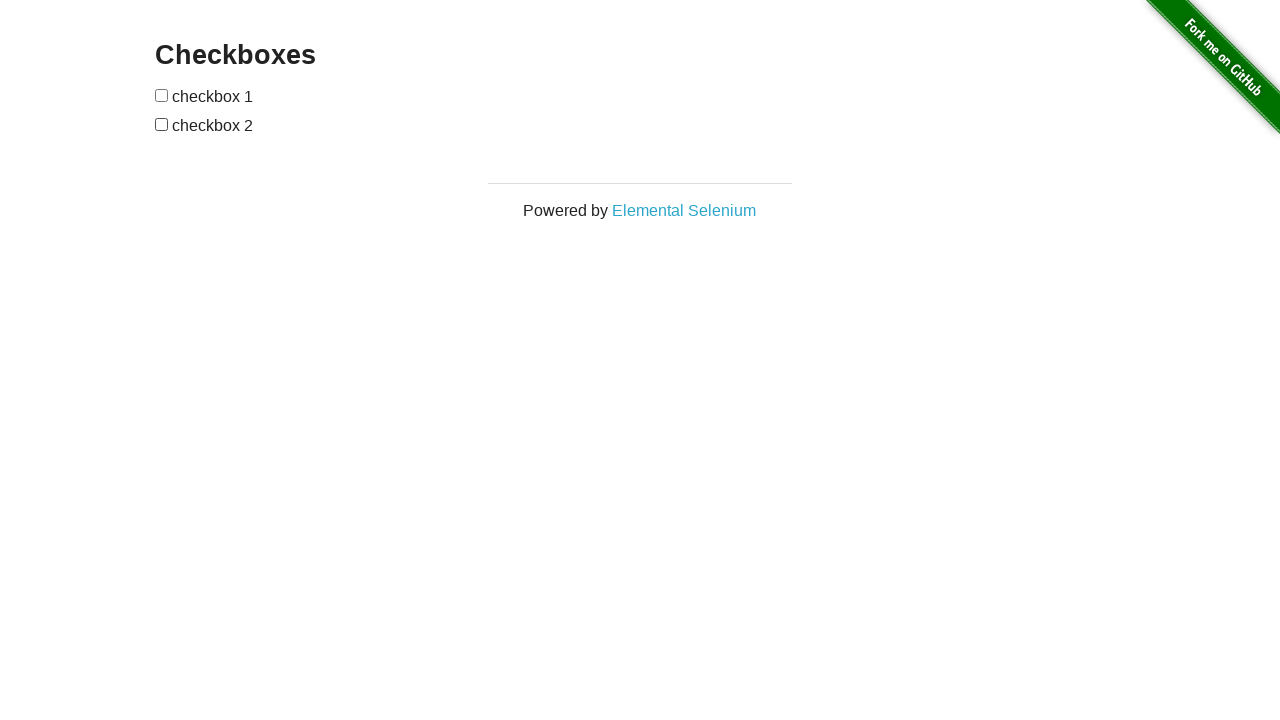